Tests the challenging DOM page by finding and clicking all buttons in the first button group. The test iterates through each button and clicks them sequentially.

Starting URL: https://the-internet.herokuapp.com/challenging_dom

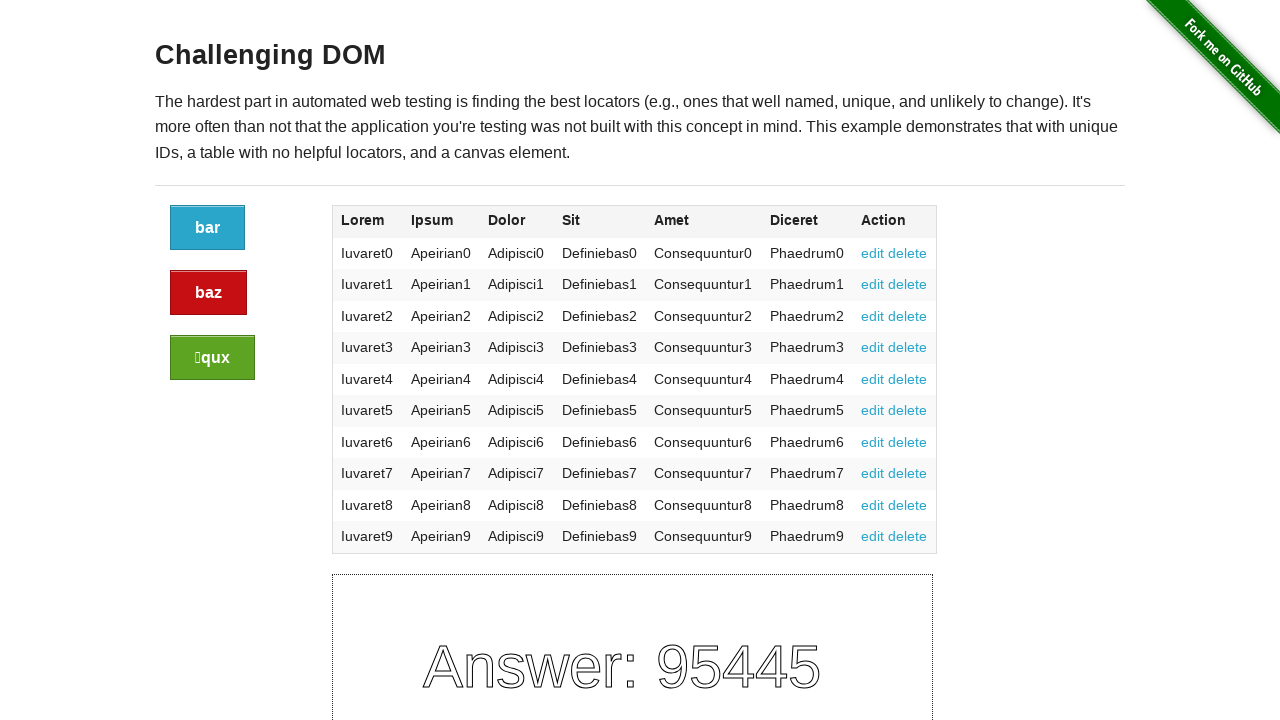

Navigated to challenging DOM page
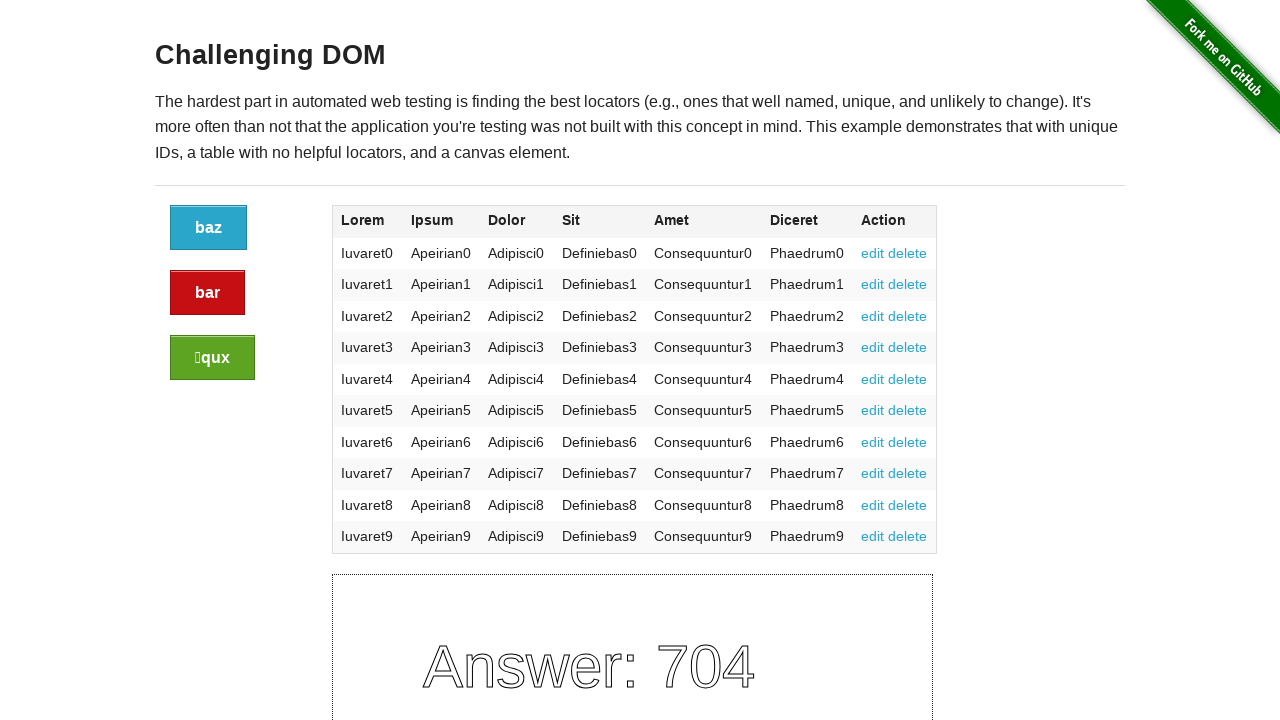

Located all buttons in the first button group
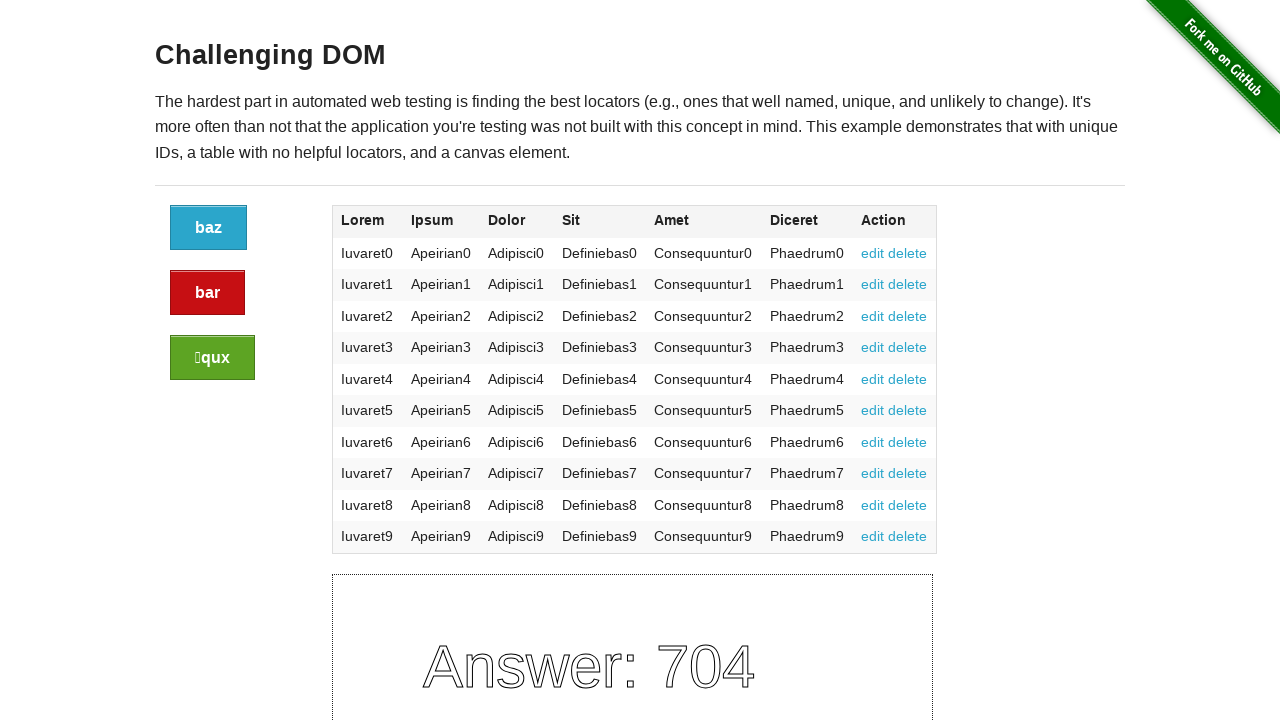

Found 3 buttons in the button group
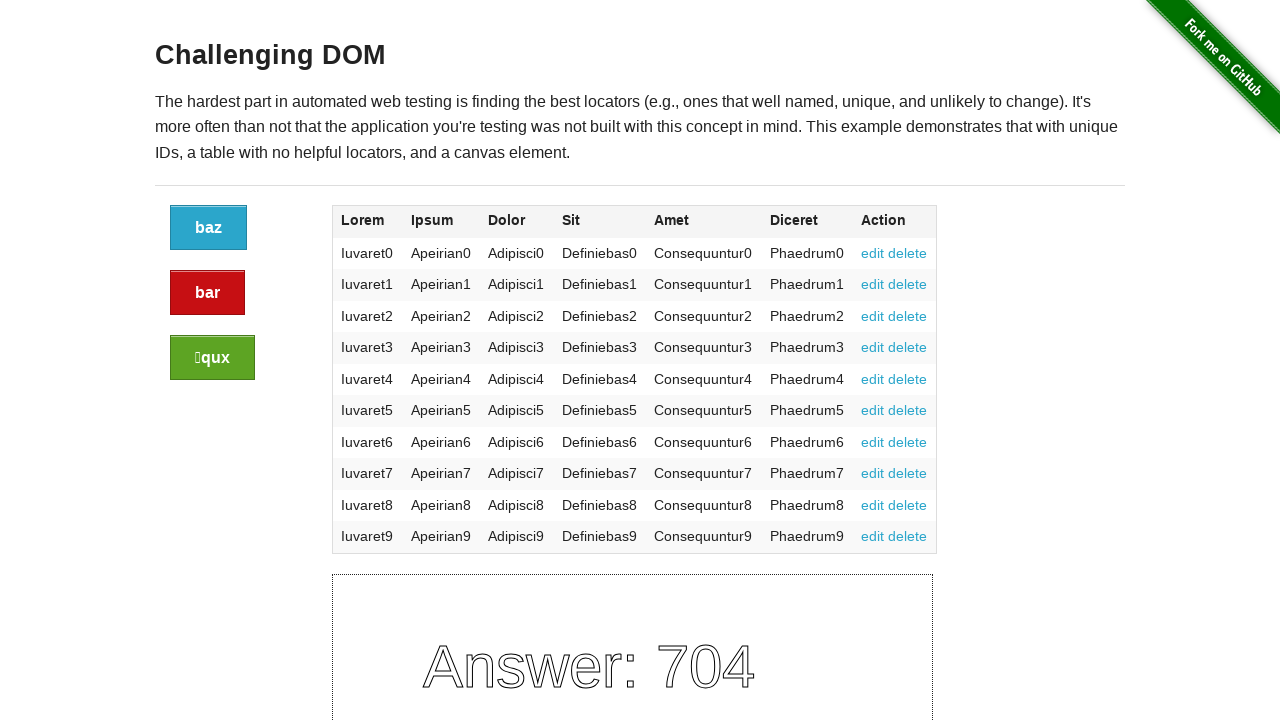

Clicked button 1 of 3 at (208, 228) on //div[@class='example']/div/div/div[1]/a[1]
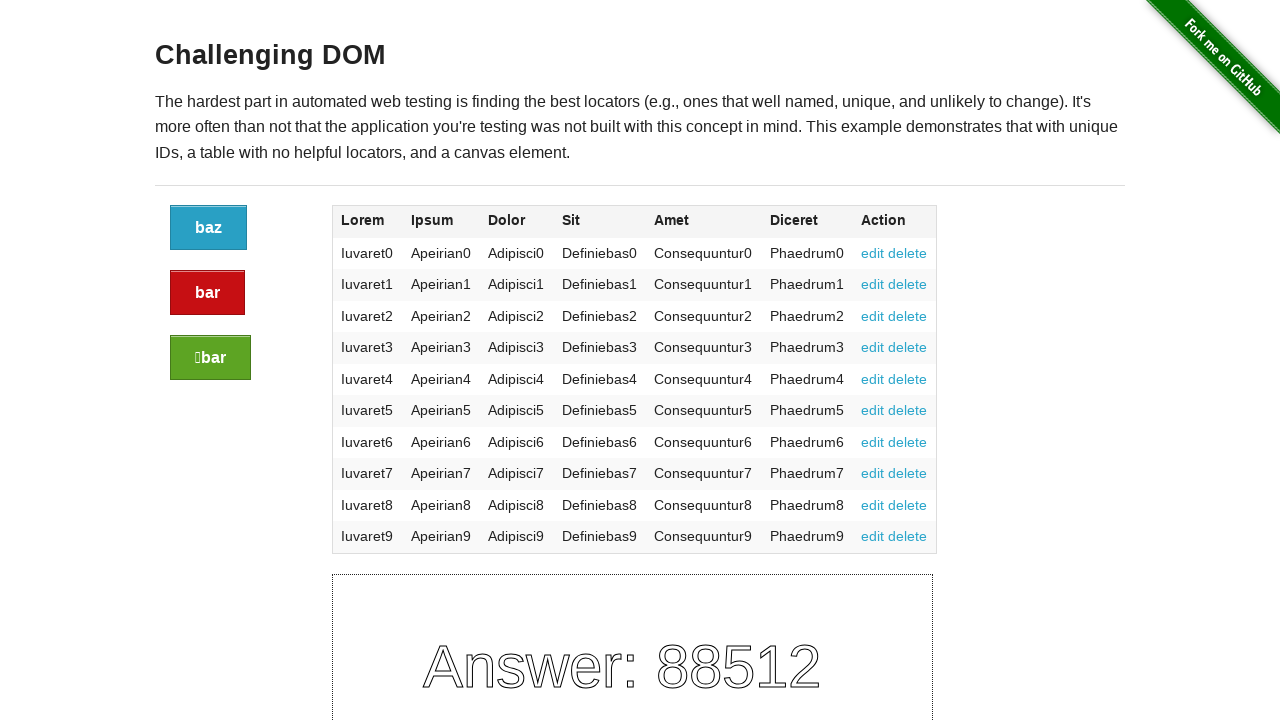

Clicked button 2 of 3 at (208, 293) on //div[@class='example']/div/div/div[1]/a[2]
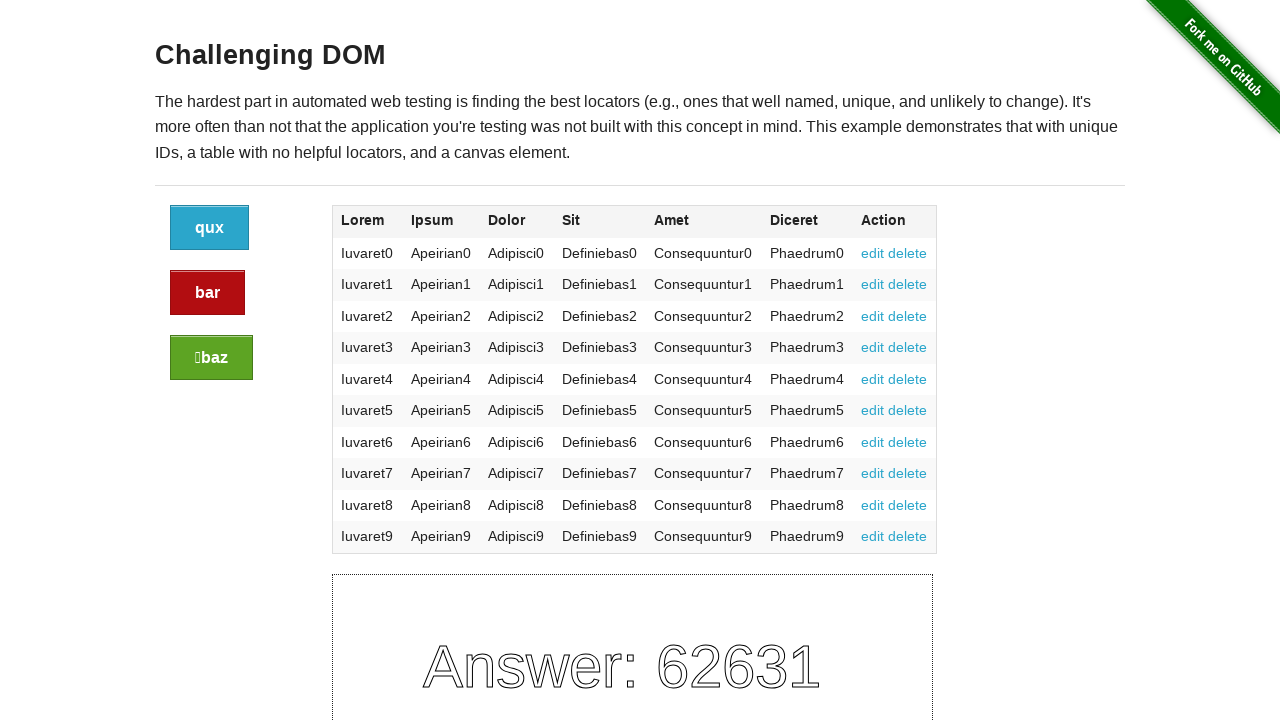

Clicked button 3 of 3 at (212, 358) on //div[@class='example']/div/div/div[1]/a[3]
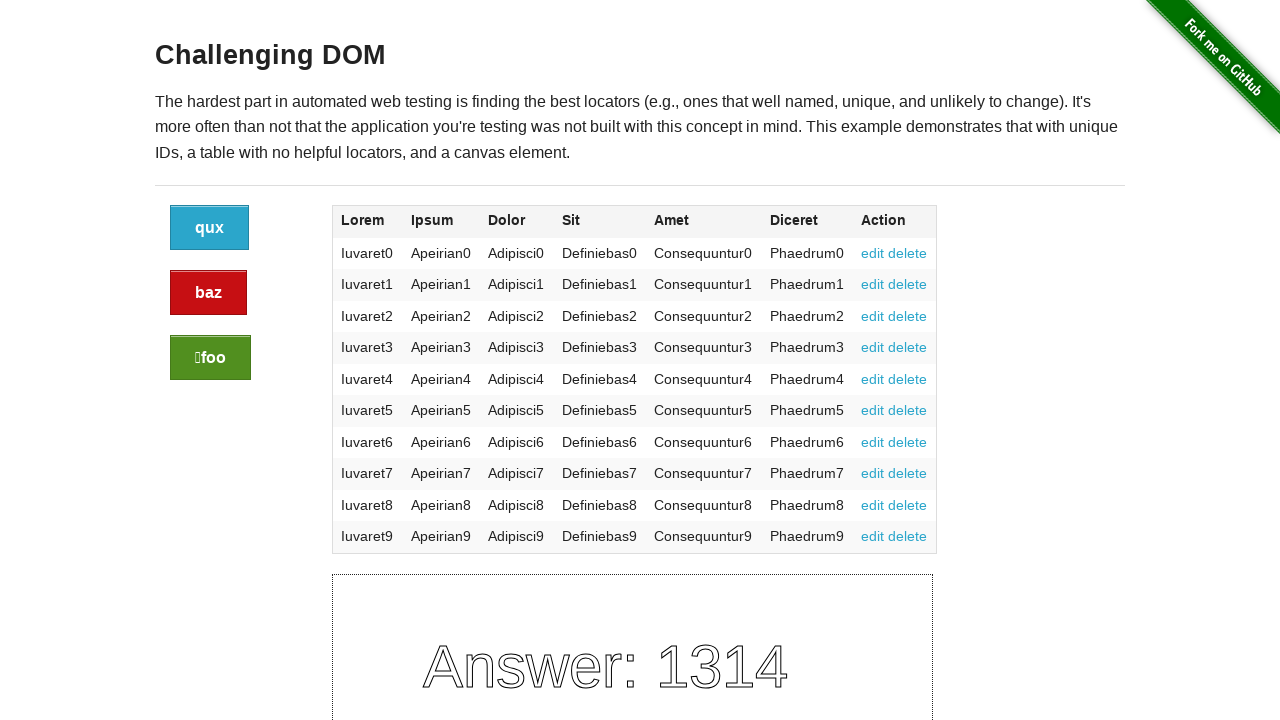

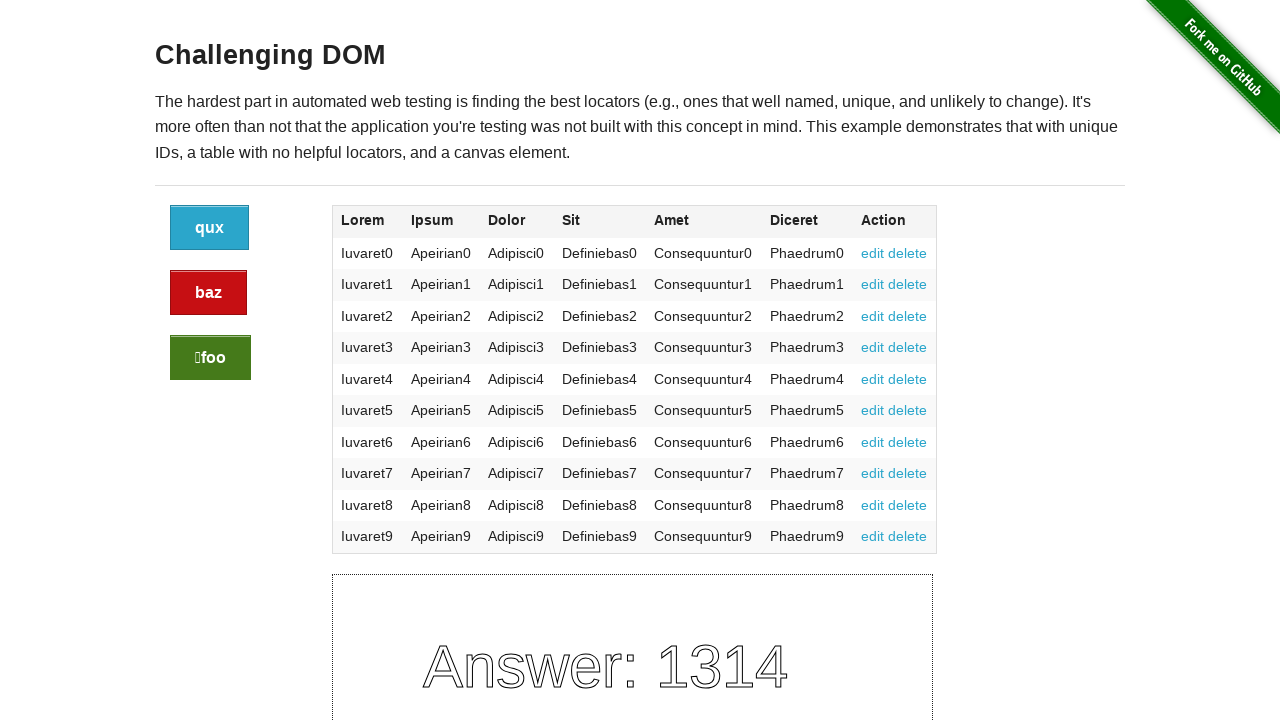